Tests mouse hover functionality on the SpiceJet flight booking website by moving the mouse over a UI element on the homepage.

Starting URL: https://www.spicejet.com/

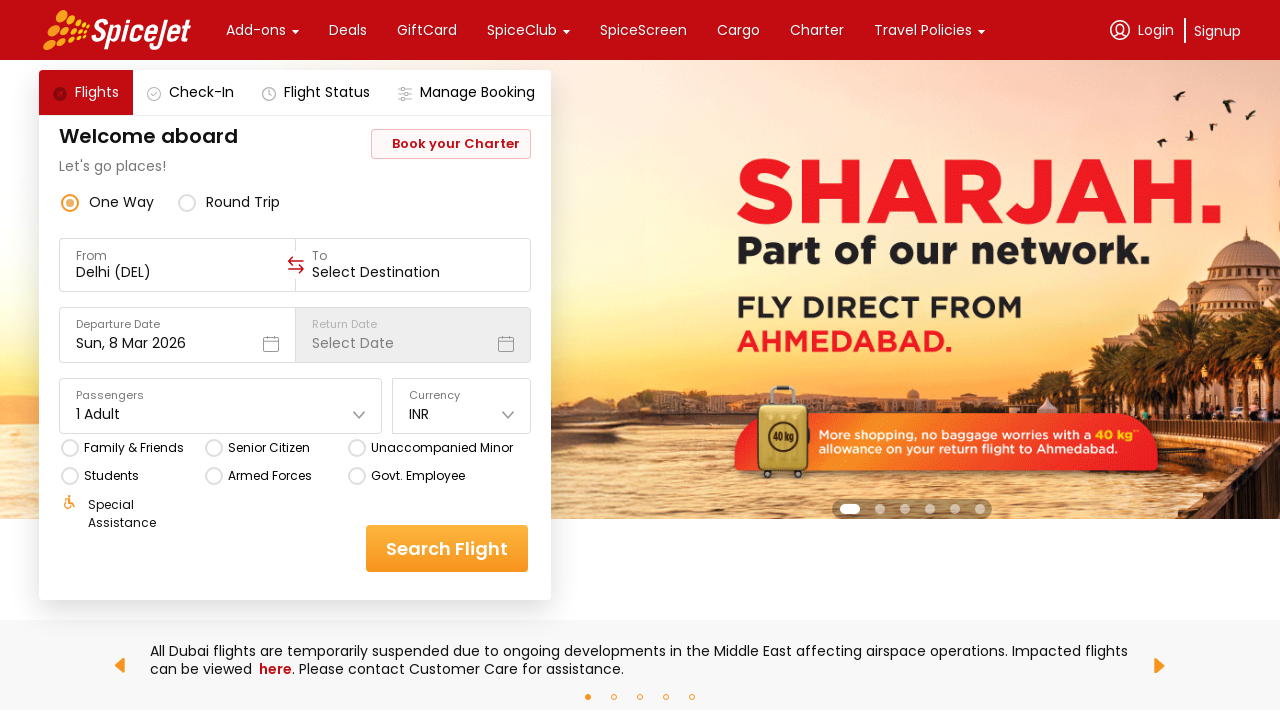

Waited for SpiceJet homepage to load completely
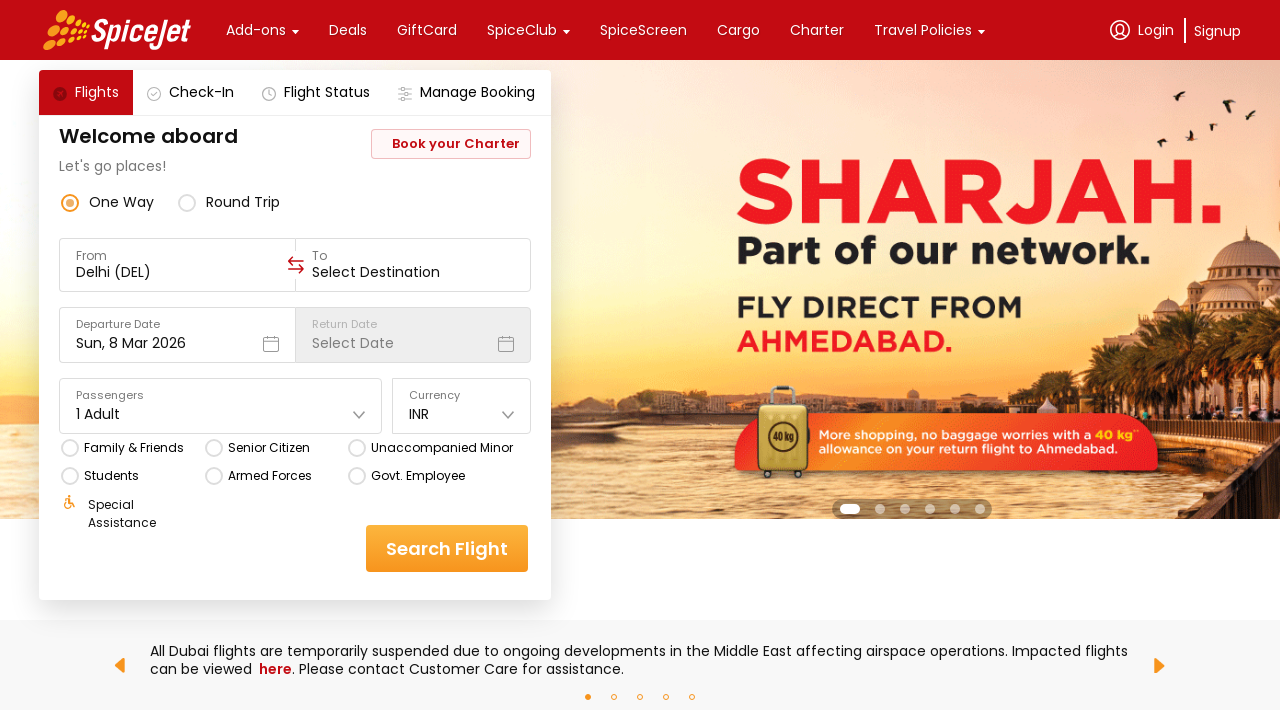

Hovered mouse over round-trip radio button element at (229, 202) on div[data-testid='round-trip-radio-button'] >> nth=0
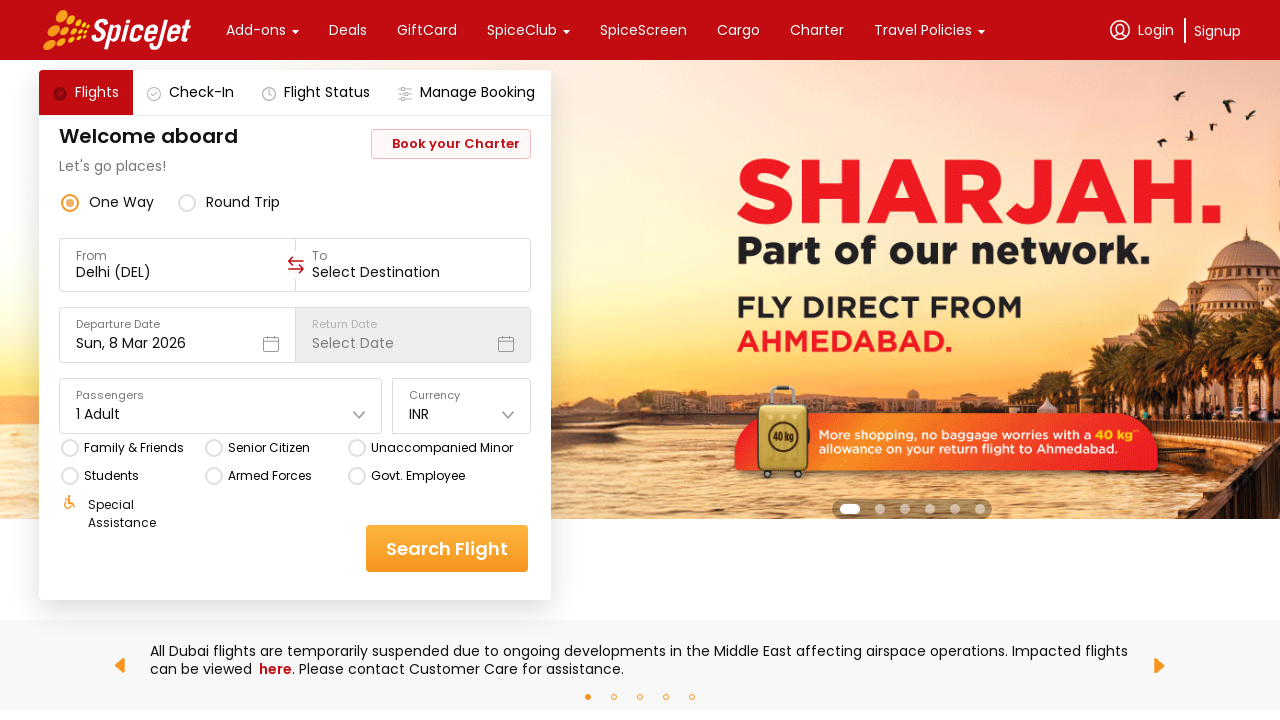

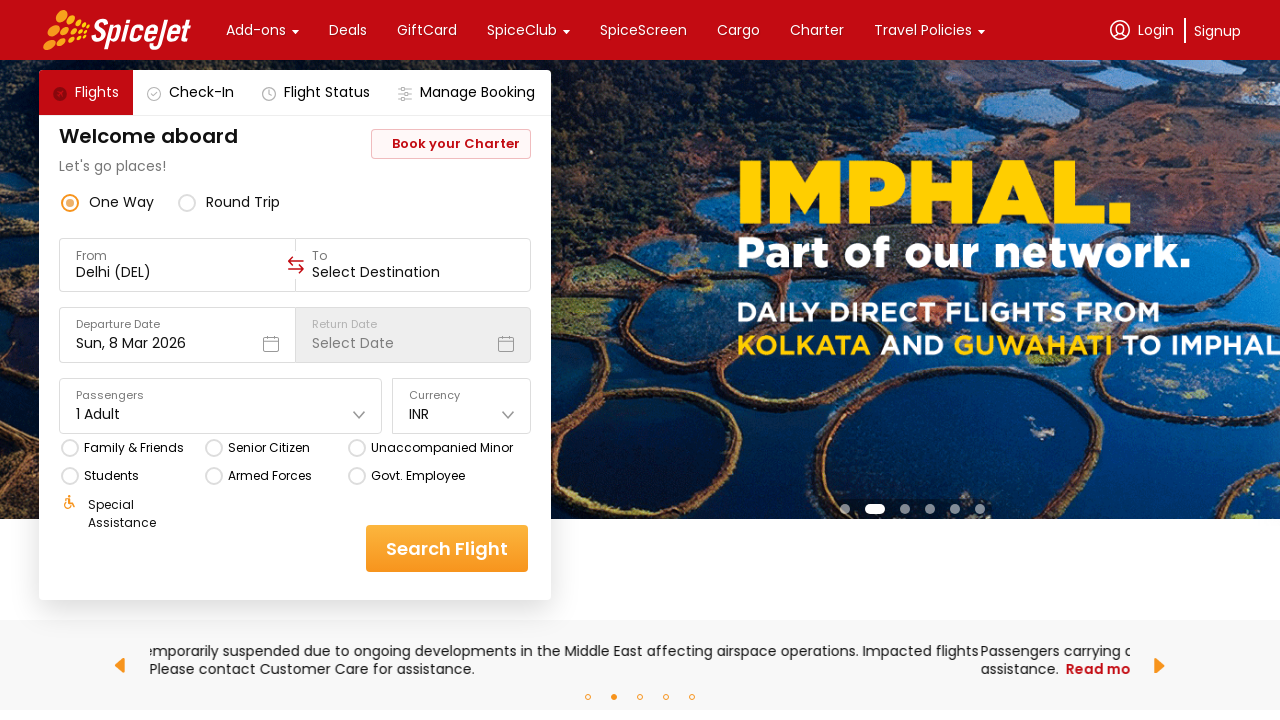